Navigates to the nopCommerce demo site and maximizes the browser window

Starting URL: https://demo.nopcommerce.com/

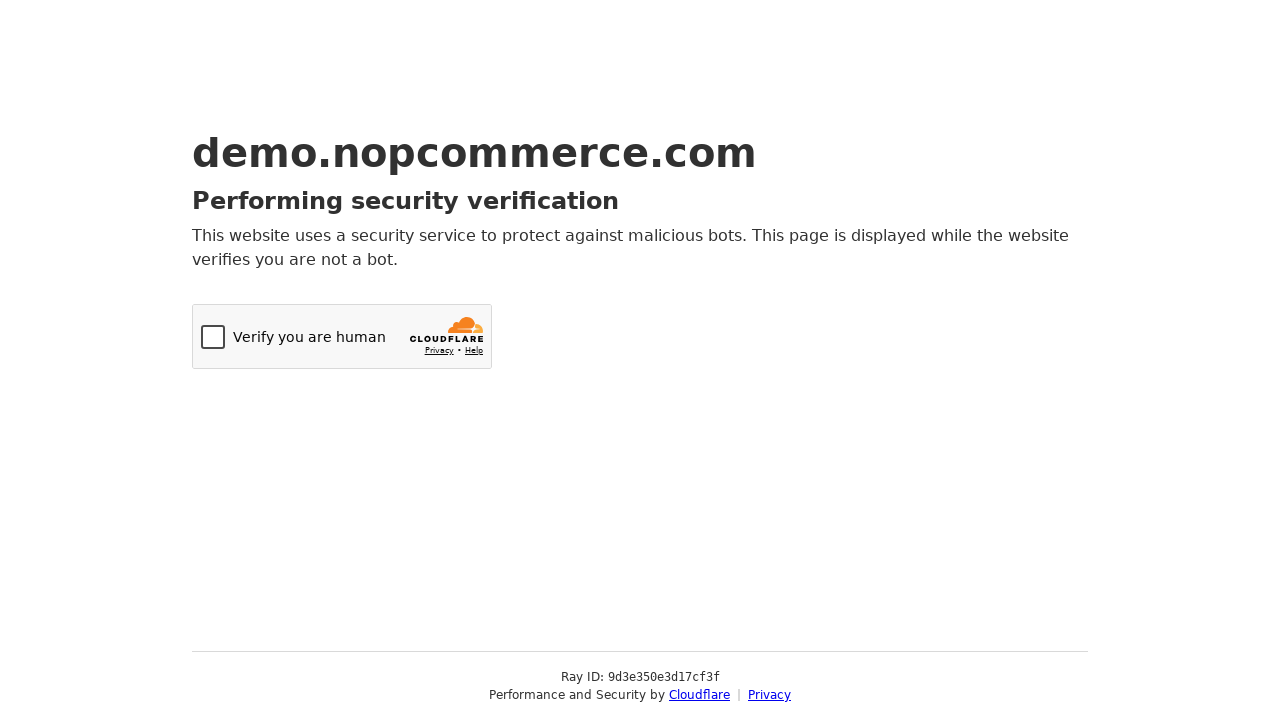

Navigated to nopCommerce demo site
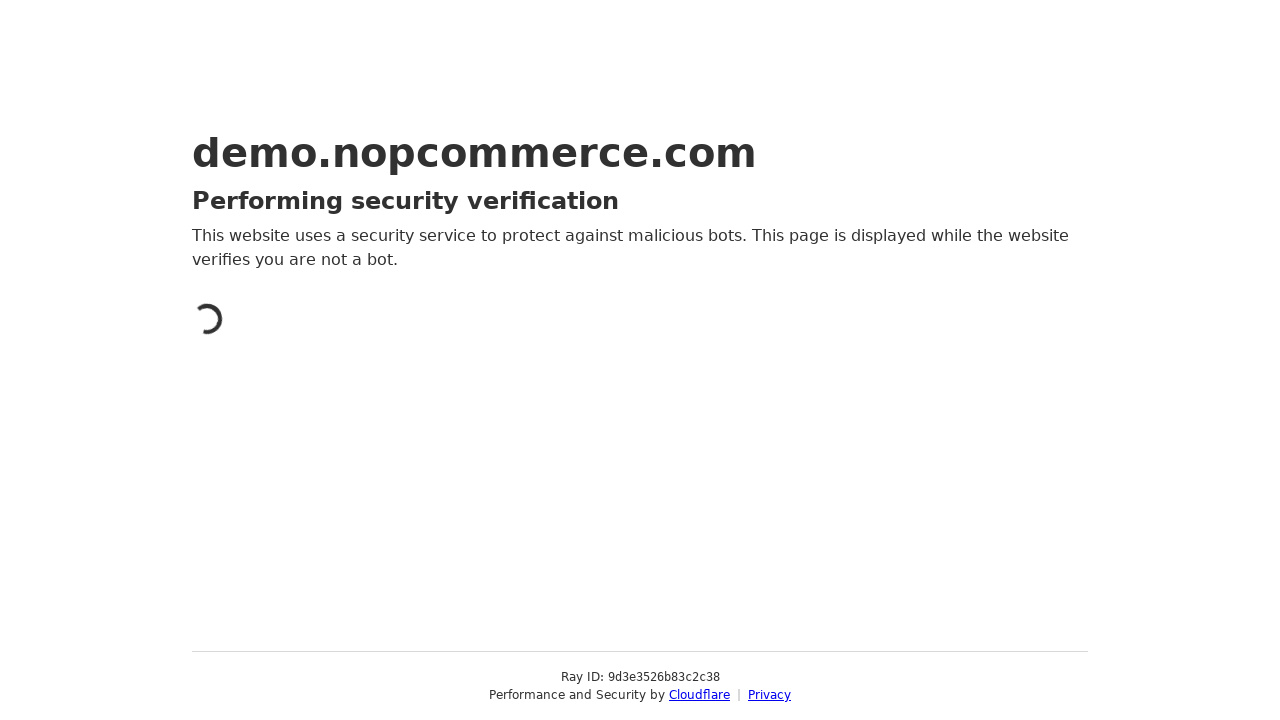

Maximized browser window to 1920x1080
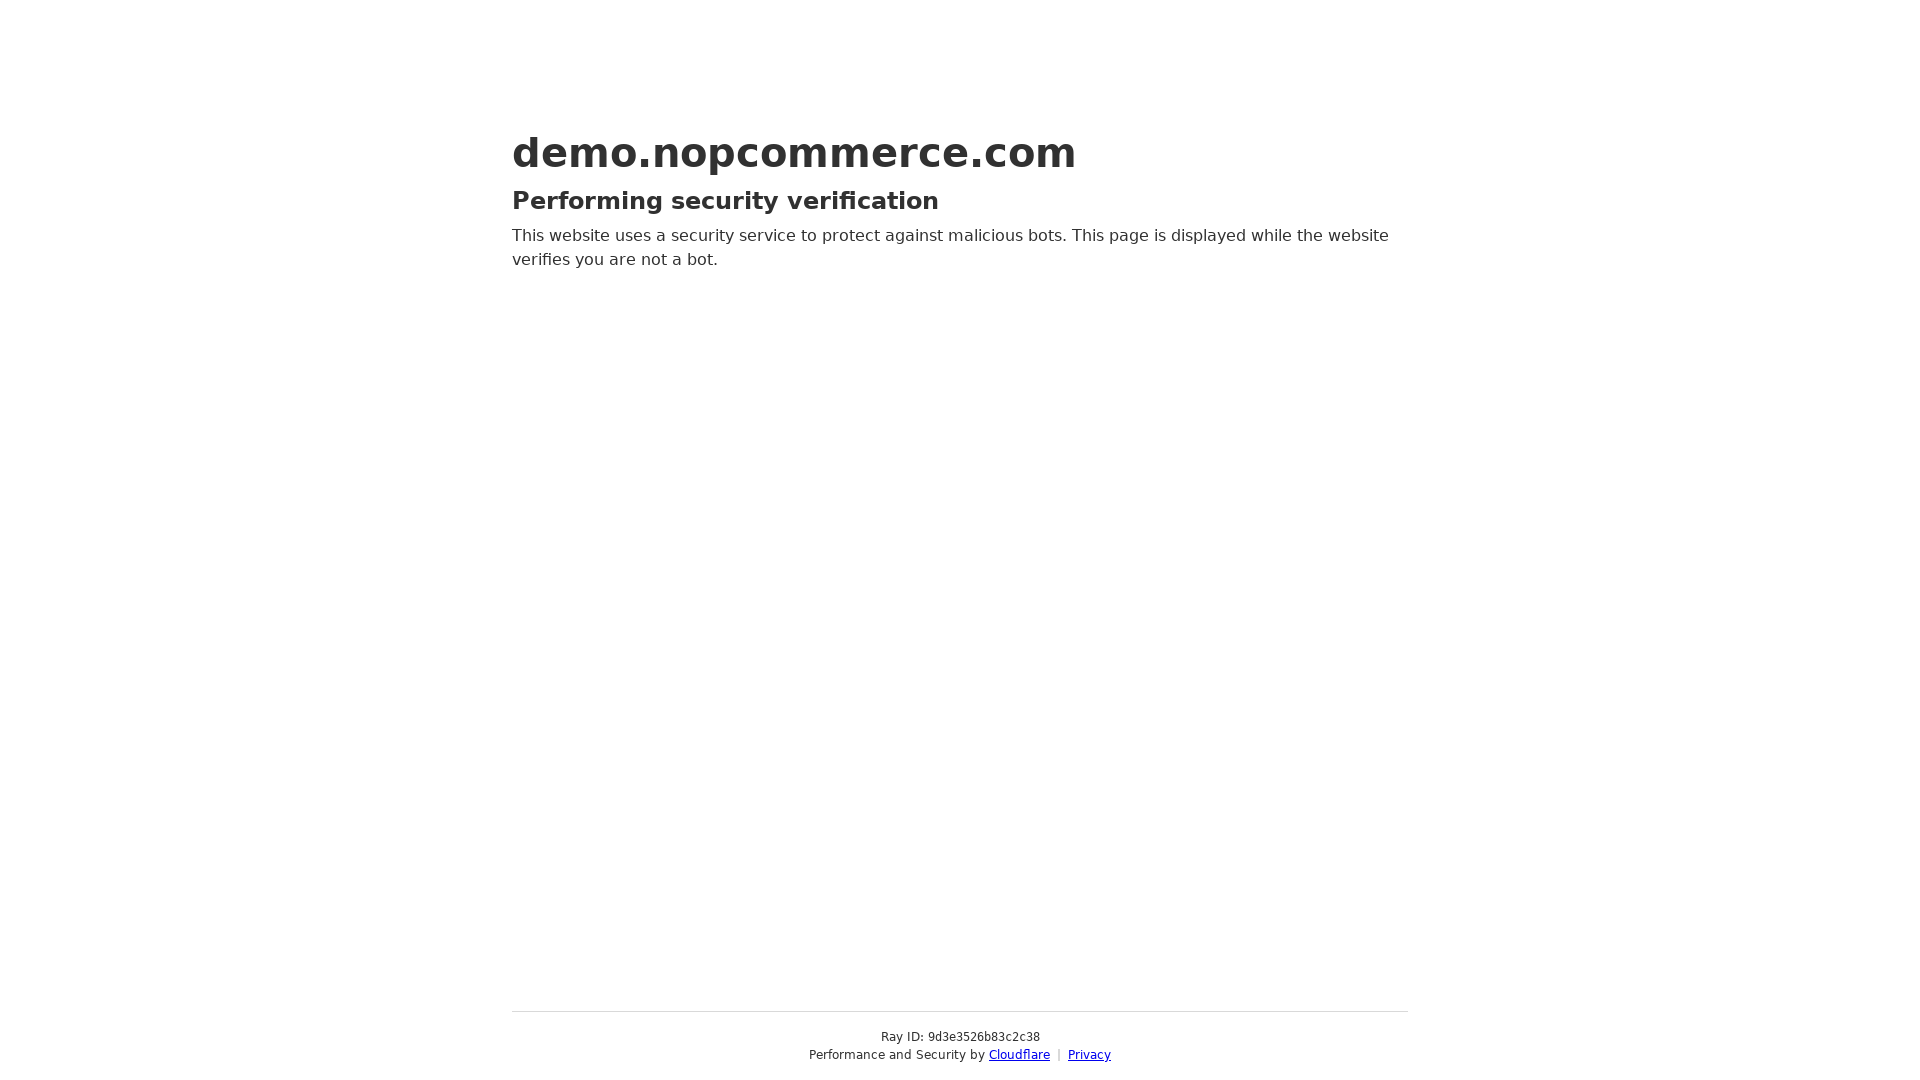

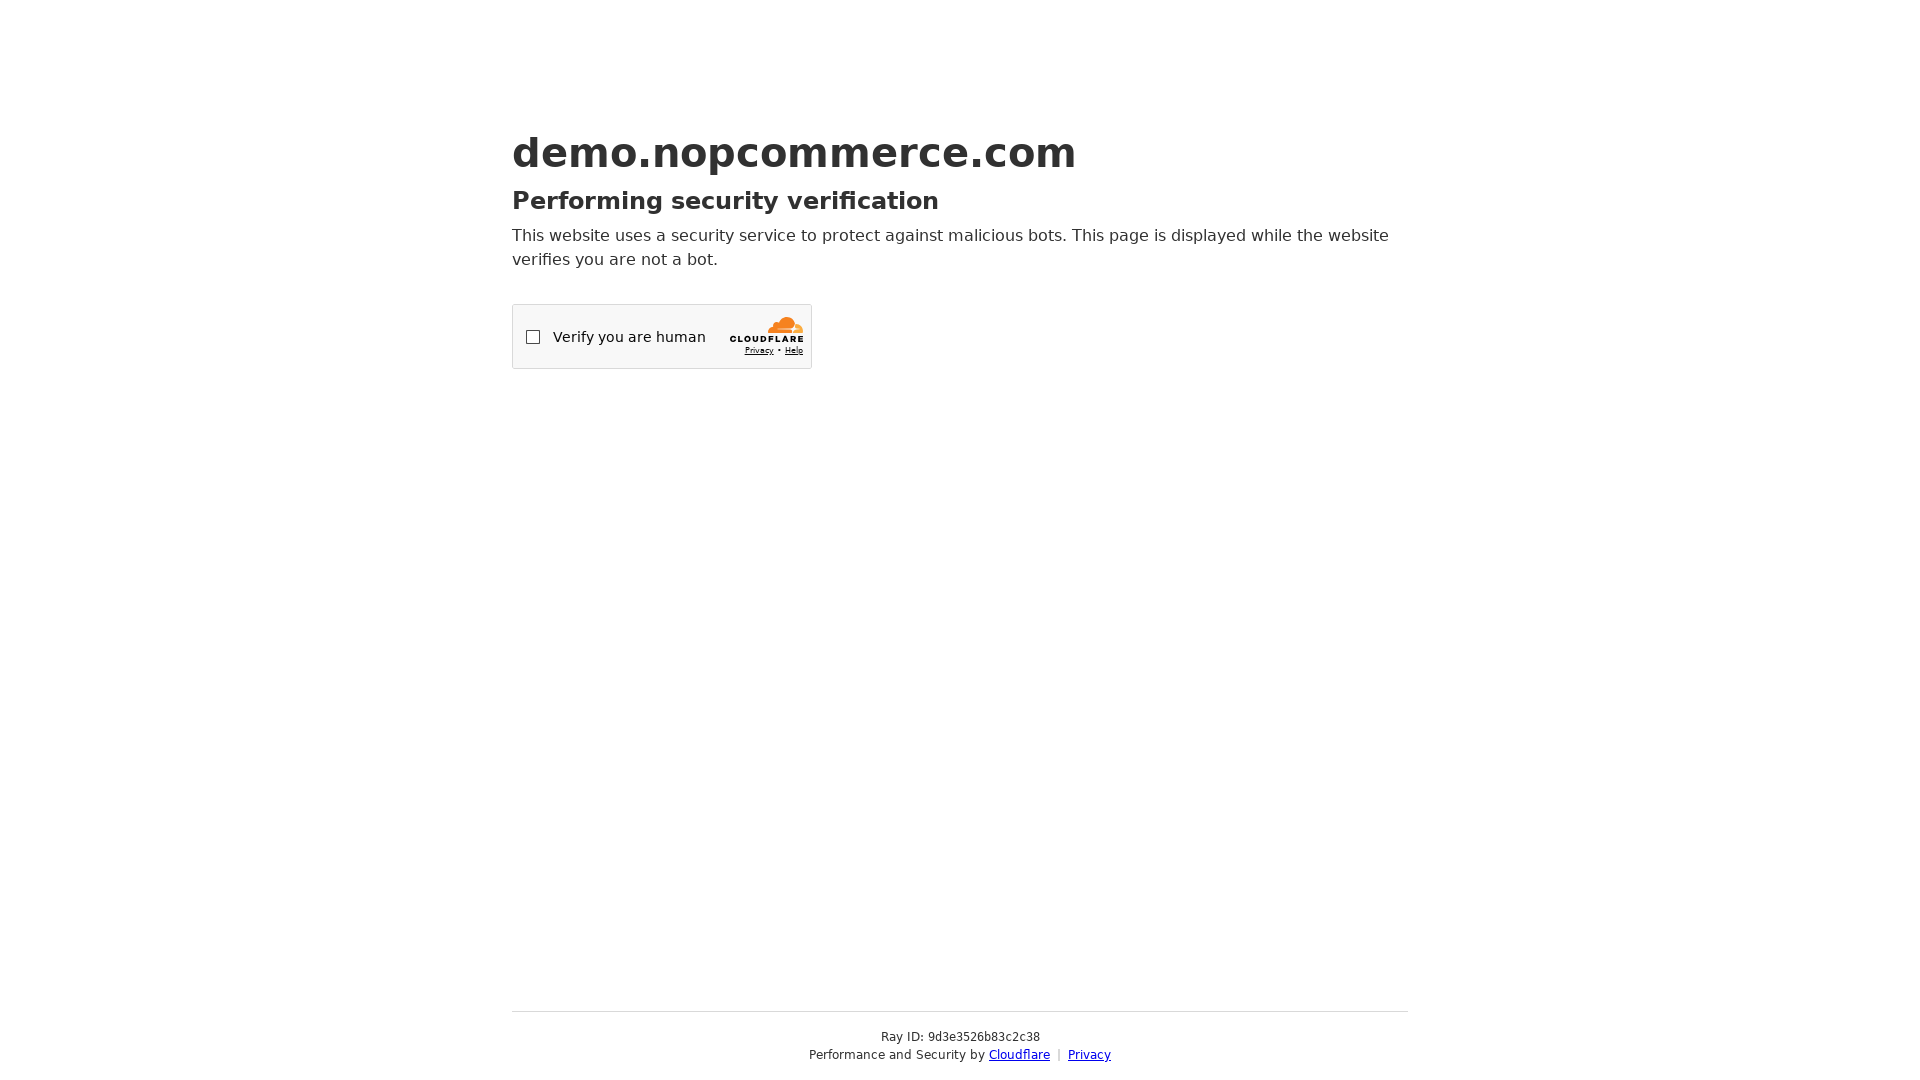